Tests double-click functionality on W3Schools TryIt editor by switching to the result iframe, entering text in an input field, and double-clicking a "Copy Text" button to trigger the ondblclick event.

Starting URL: https://www.w3schools.com/tags/tryit.asp?filename=tryhtml5_ev_ondblclick3

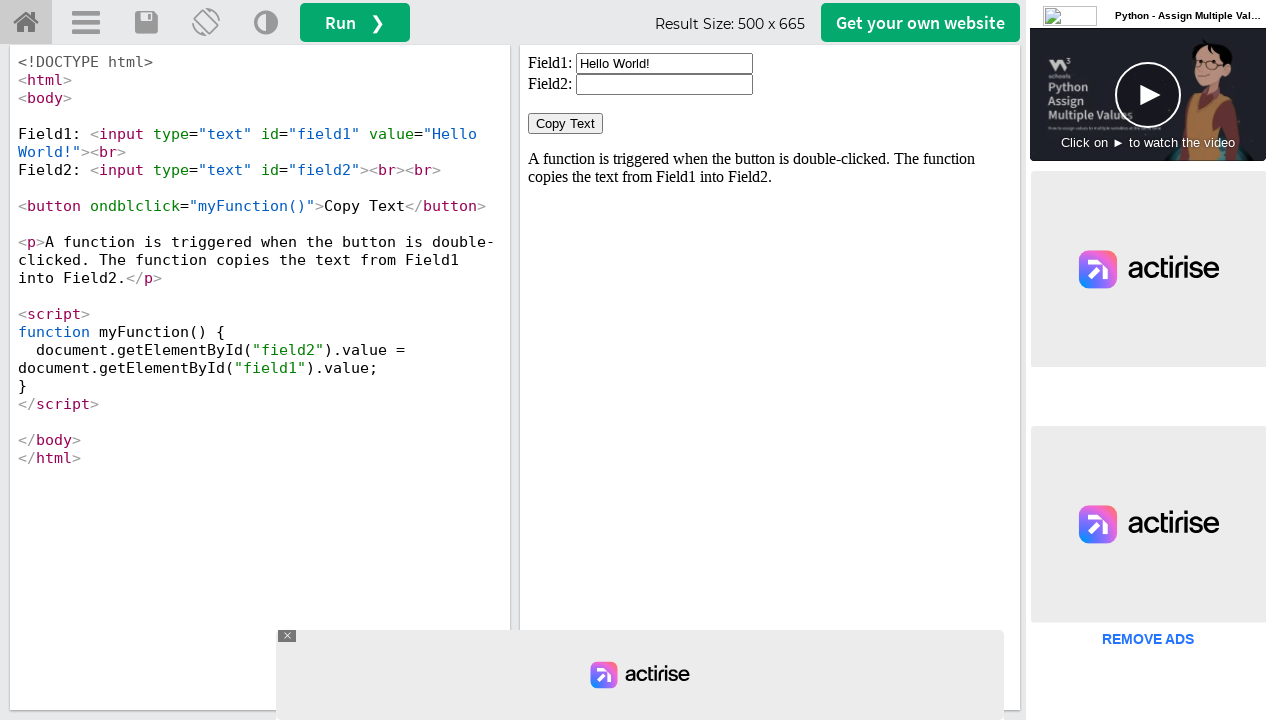

Located the result iframe
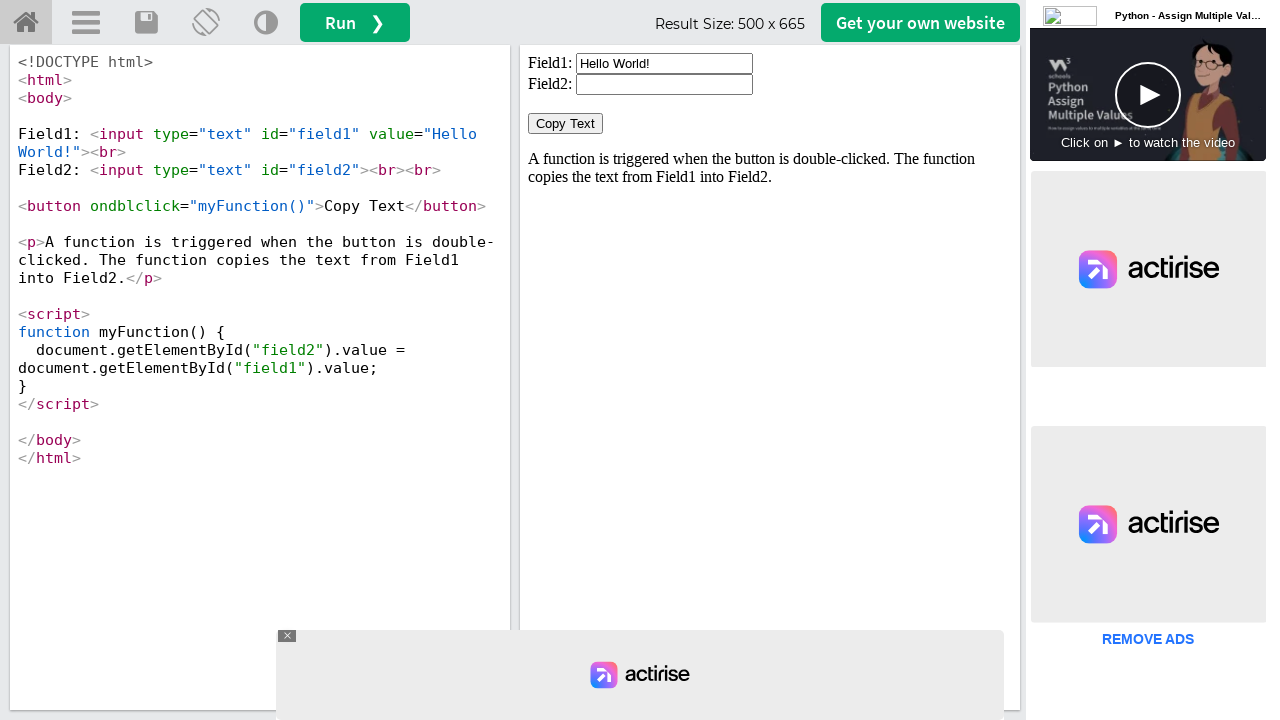

Cleared the first input field on #iframeResult >> internal:control=enter-frame >> xpath=/html/body/input[1]
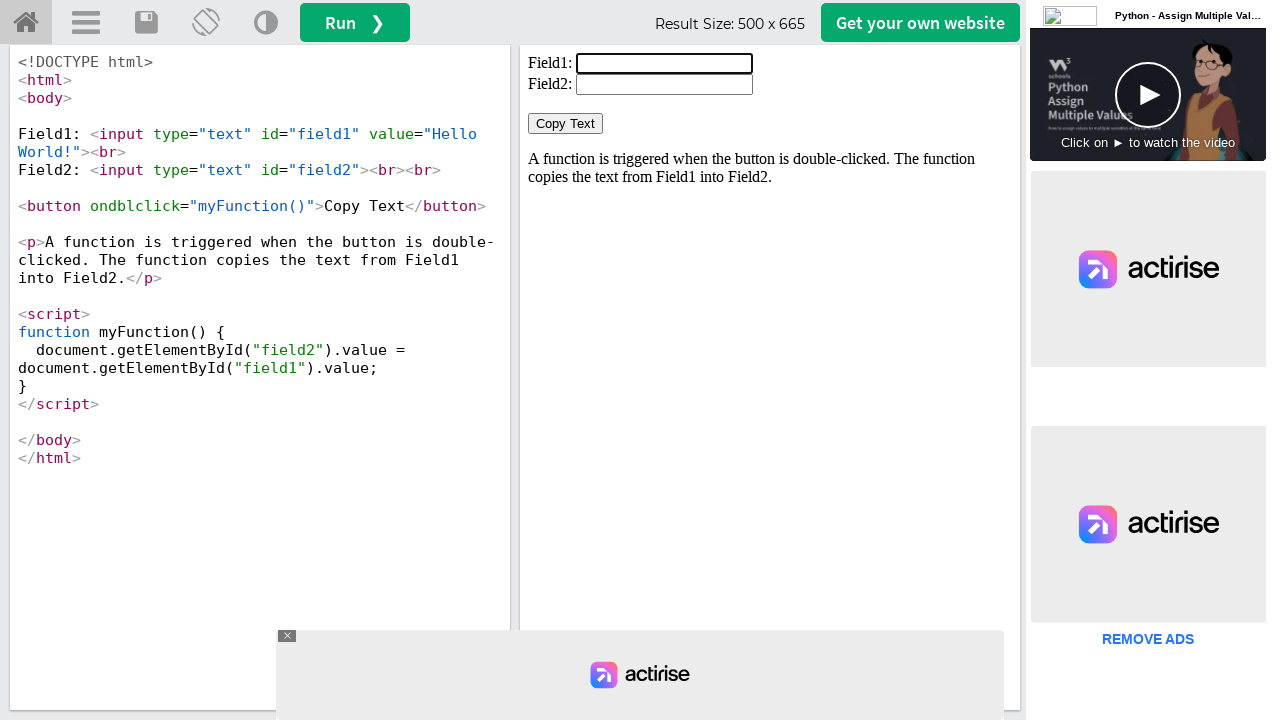

Filled input field with 'HELLO this is nice' on #iframeResult >> internal:control=enter-frame >> xpath=/html/body/input[1]
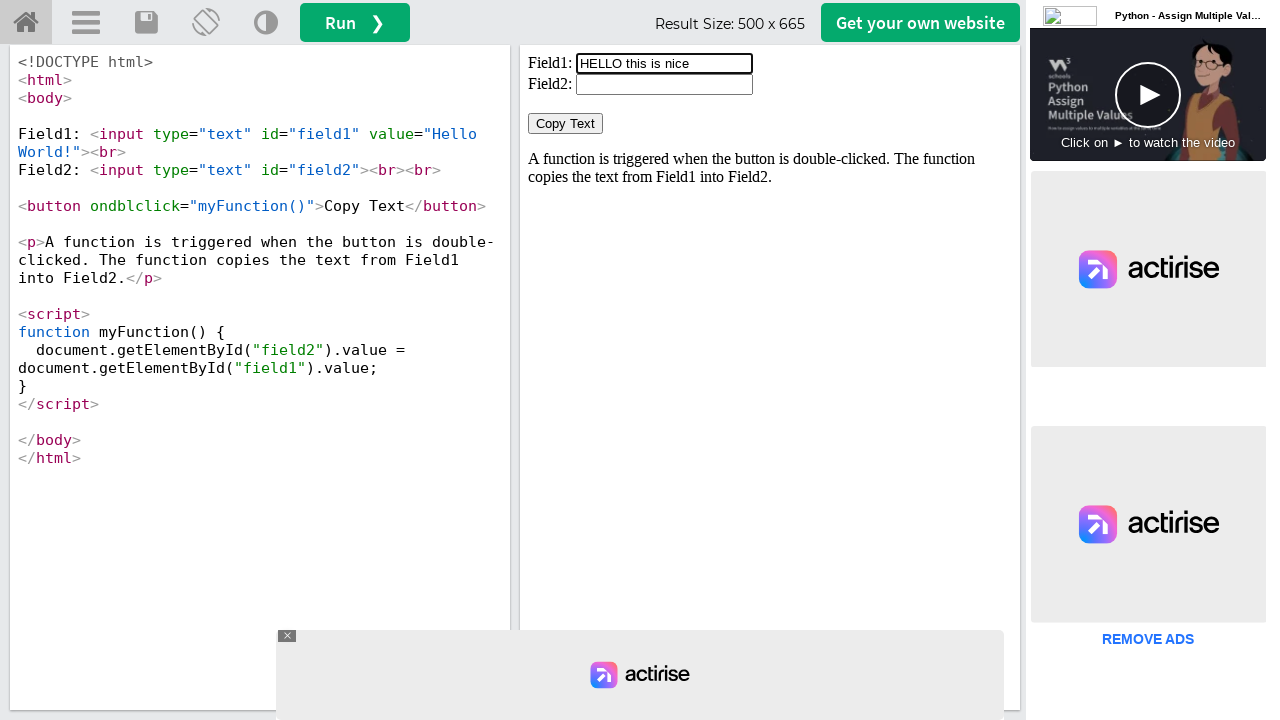

Double-clicked the 'Copy Text' button to trigger ondblclick event at (566, 124) on #iframeResult >> internal:control=enter-frame >> button >> internal:has-text="Co
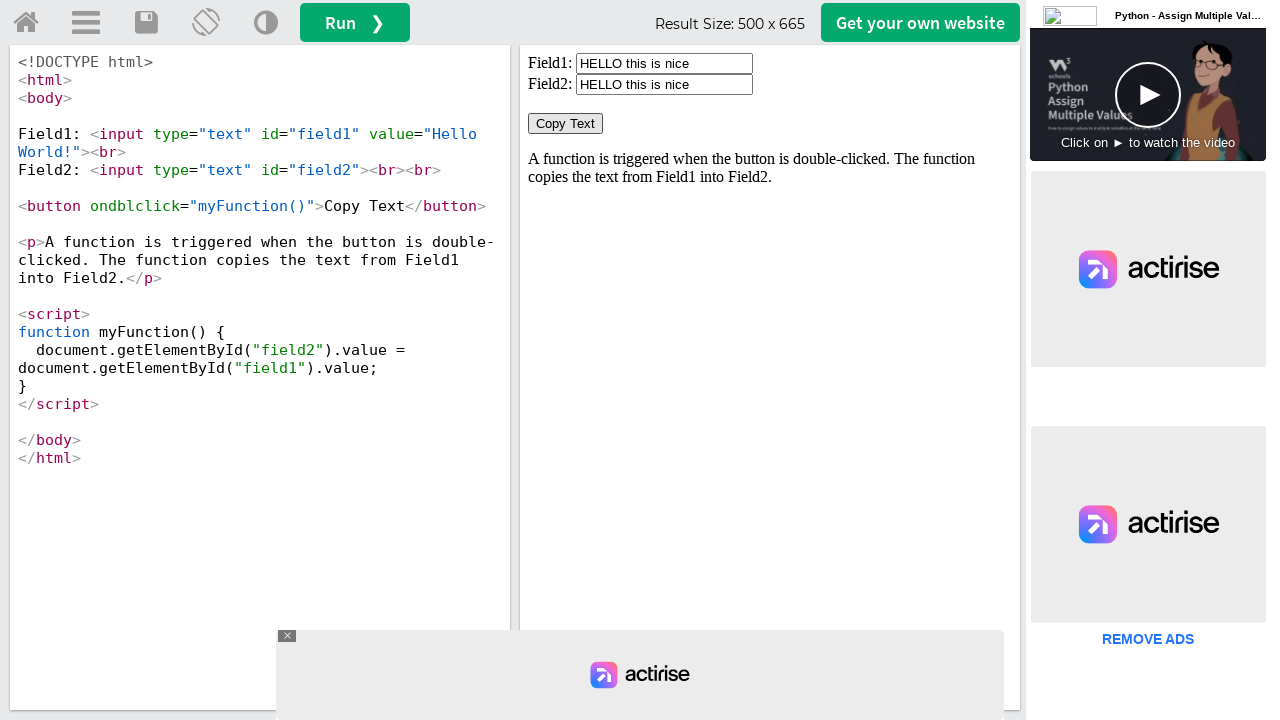

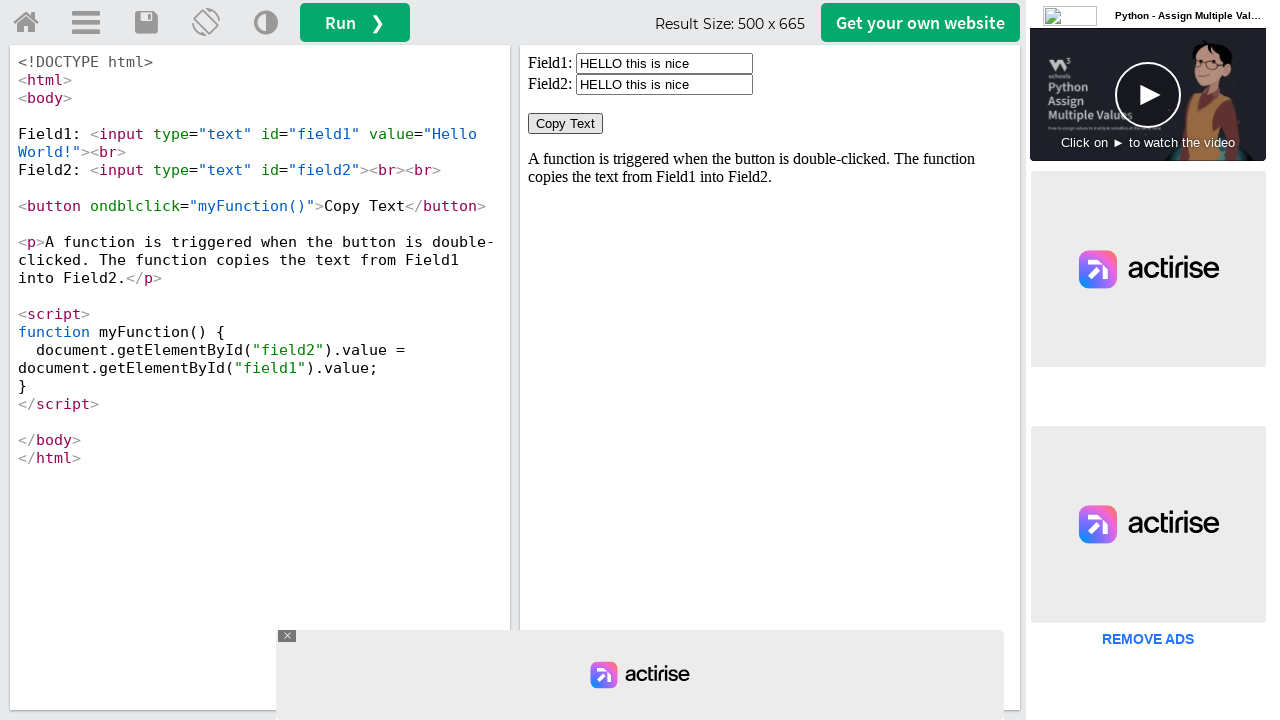